Tests right-click context menu functionality by performing a right-click on an element and selecting the "Copy" option from the context menu

Starting URL: http://swisnl.github.io/jQuery-contextMenu/demo.html

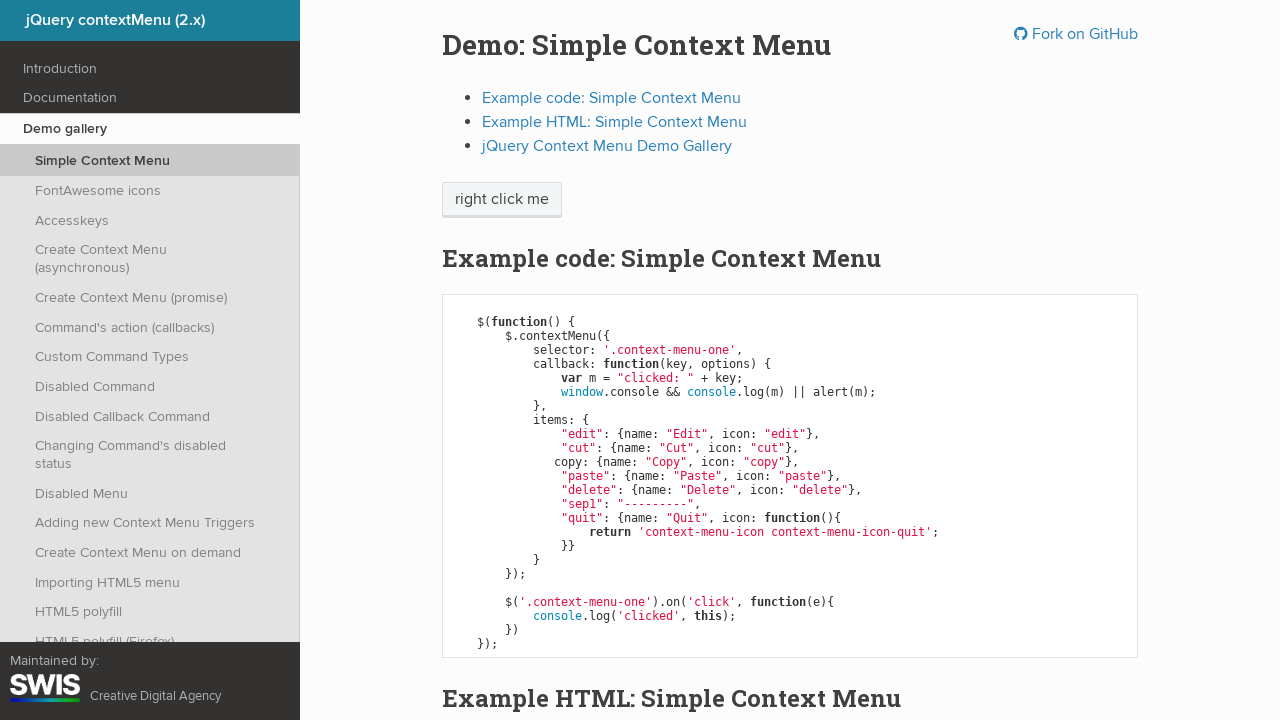

Located the context menu trigger element
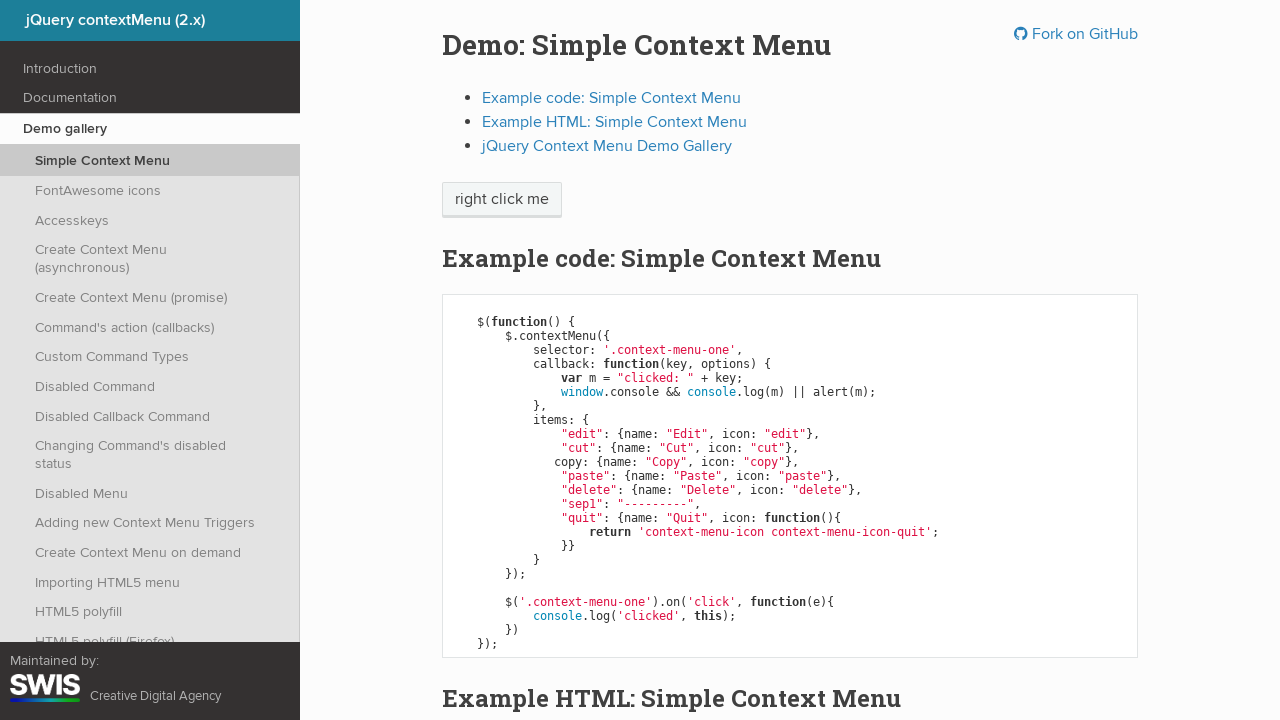

Performed right-click on the context menu trigger element at (502, 200) on span.context-menu-one
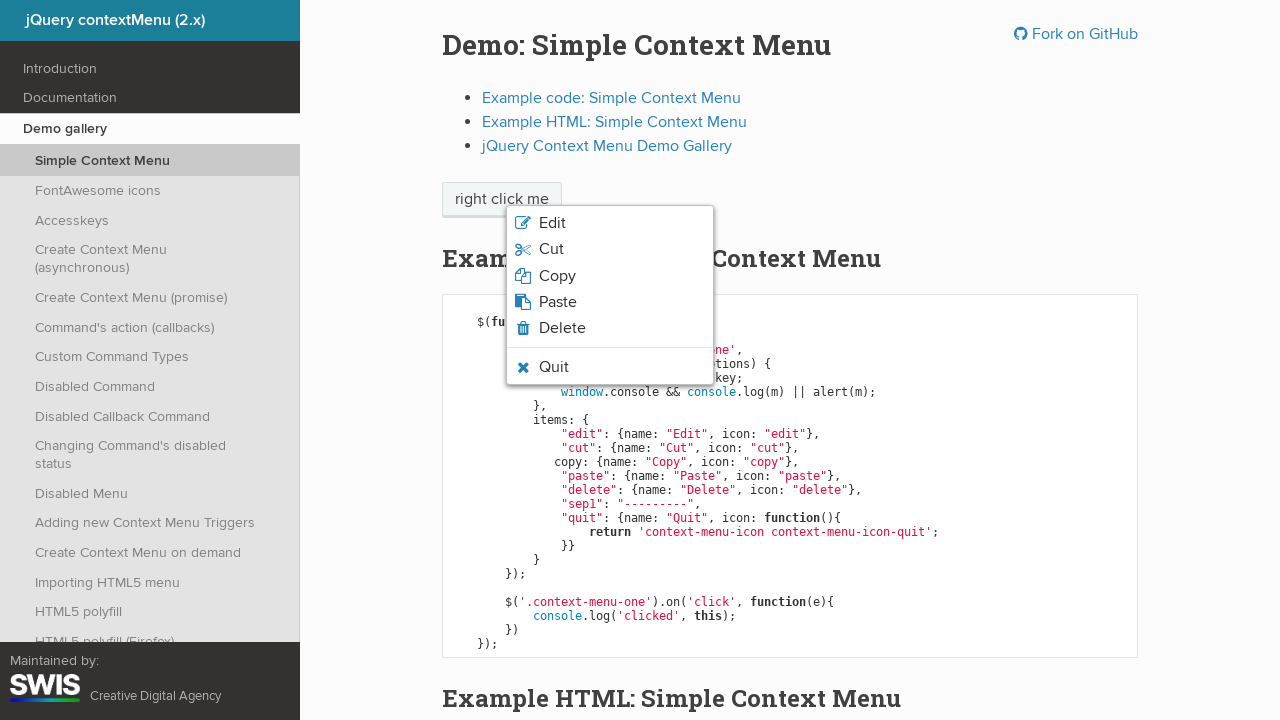

Context menu appeared
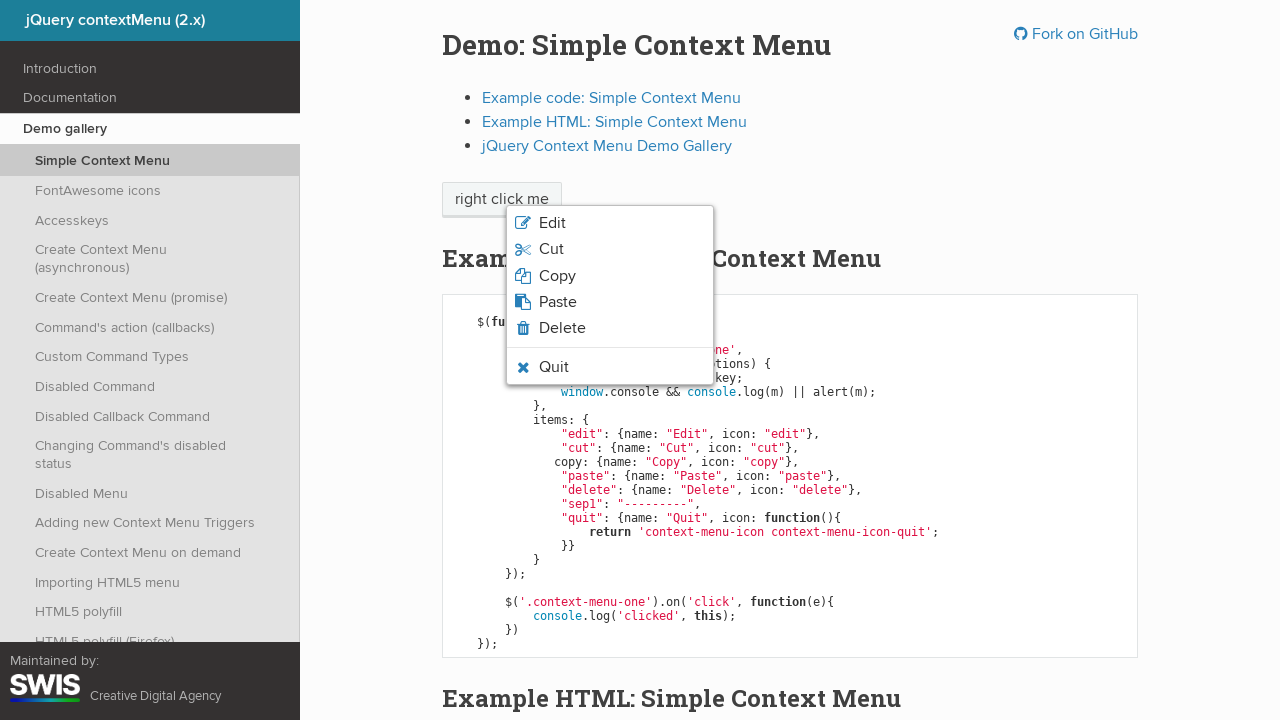

Located all context menu options
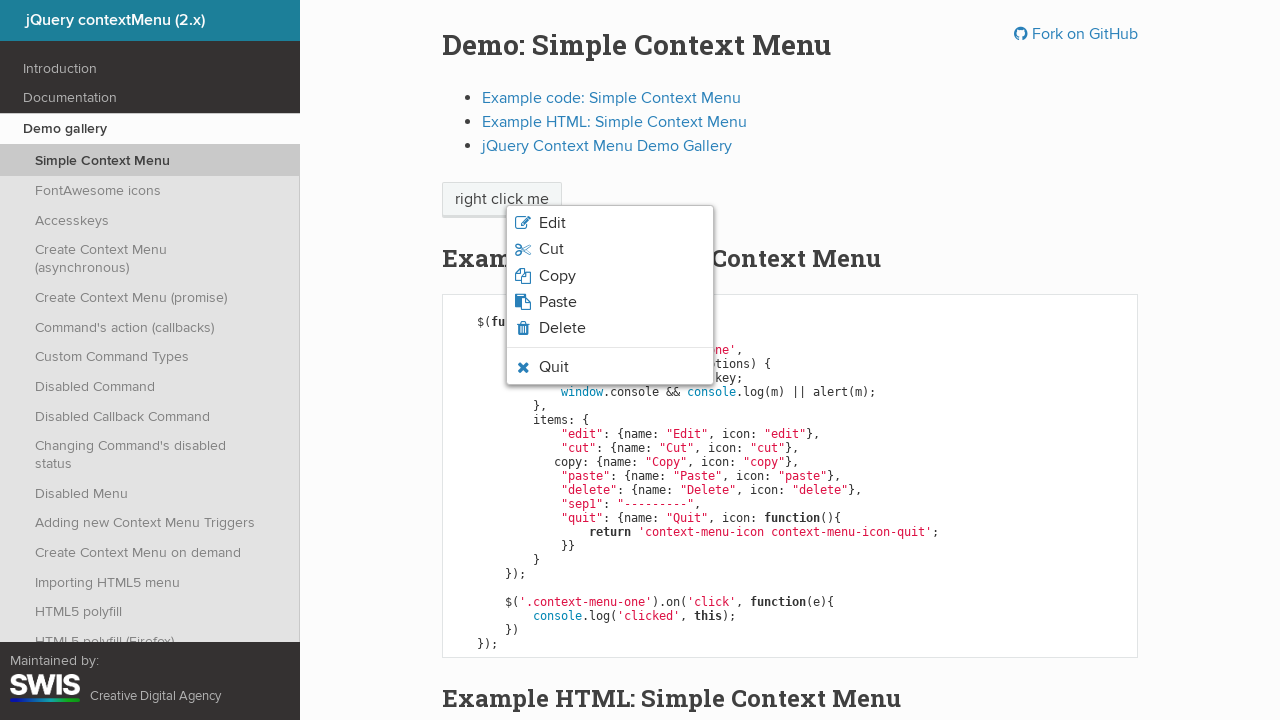

Clicked the 'Copy' option from the context menu at (557, 276) on xpath=//ul[contains(@class, 'context-menu-list')]/li/span >> nth=2
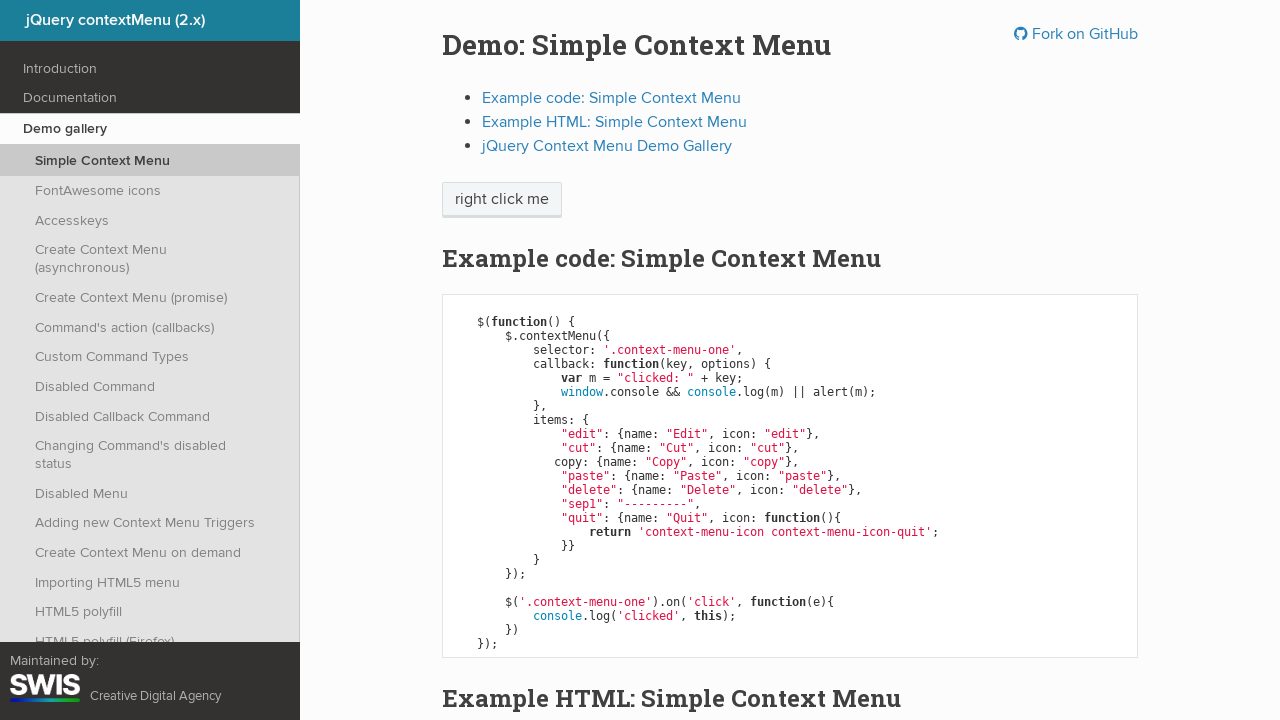

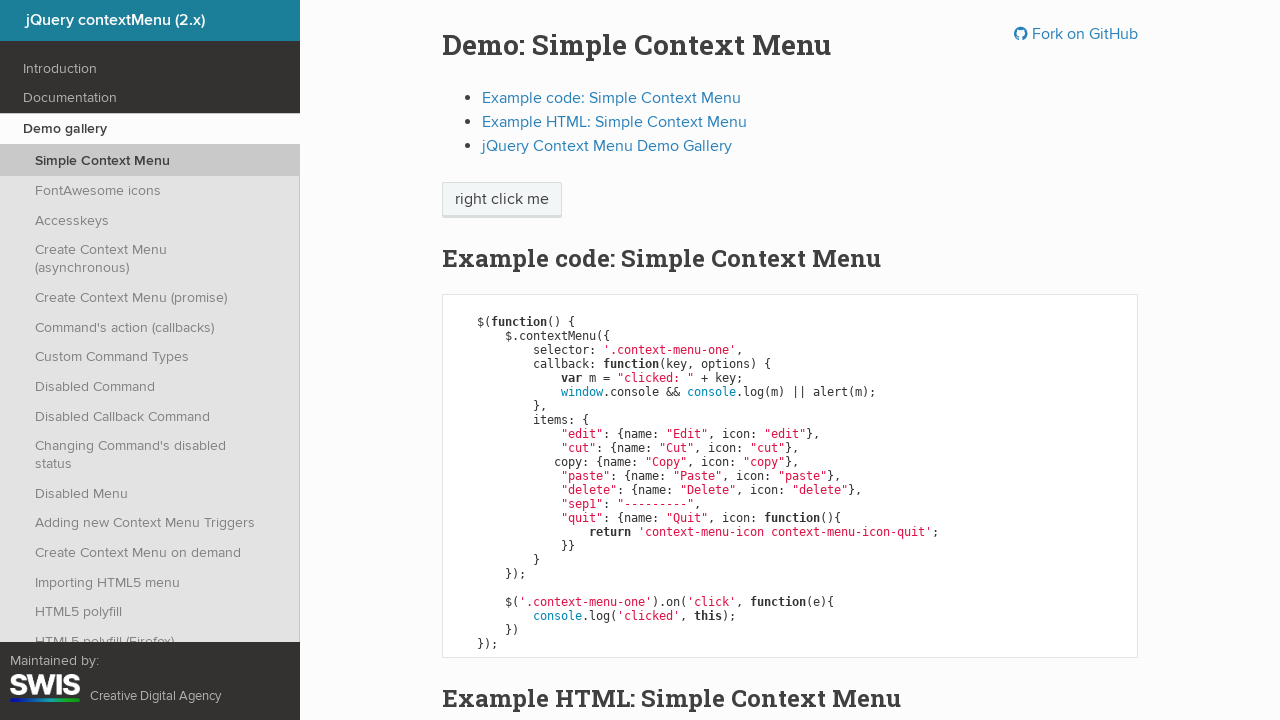